Tests hover functionality on three user avatar images, verifying that hovering reveals user information and that clicking the profile links navigates to expected pages.

Starting URL: http://the-internet.herokuapp.com/hovers

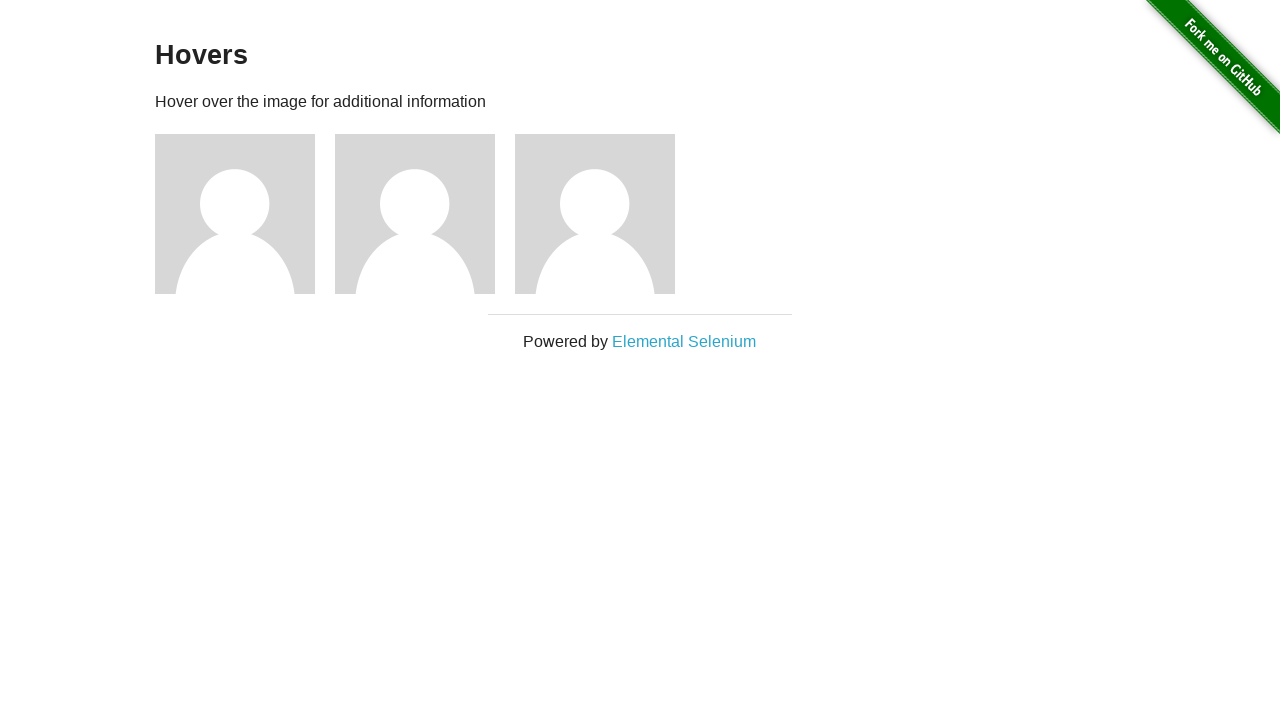

Hovered over first user avatar at (235, 214) on xpath=//*[@id='content']/div/div[1]/img
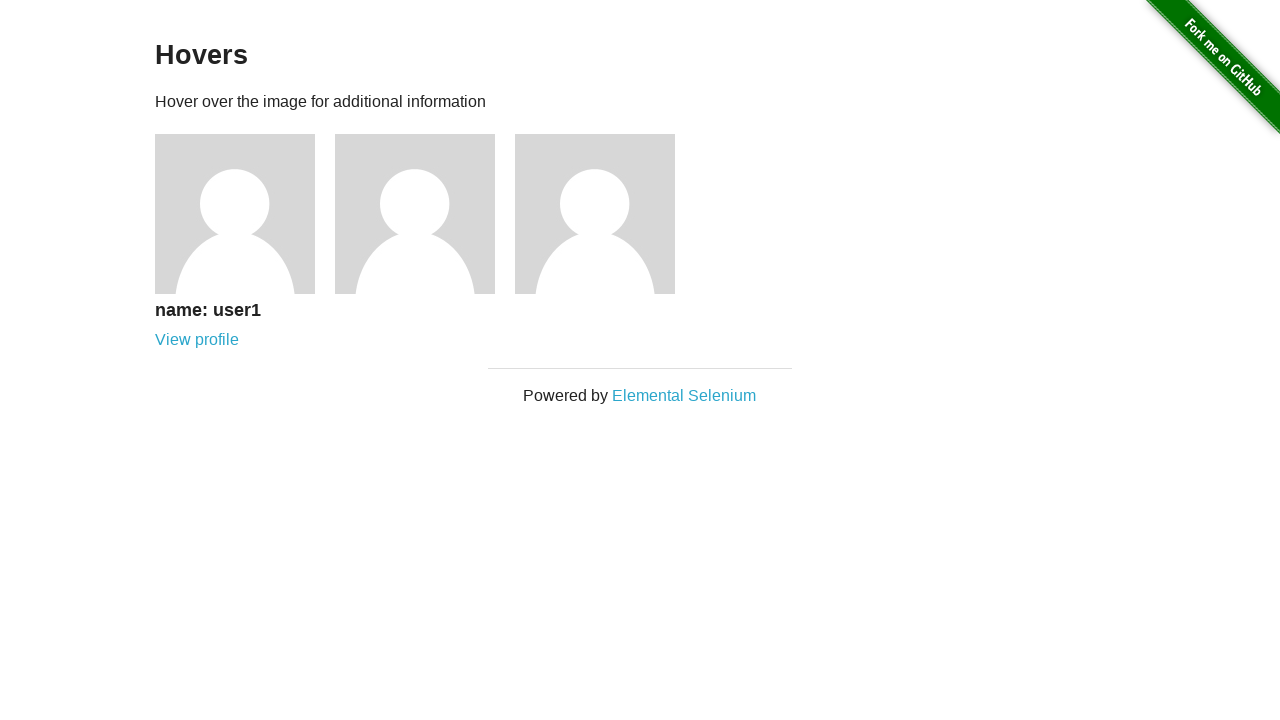

First user name appeared after hover
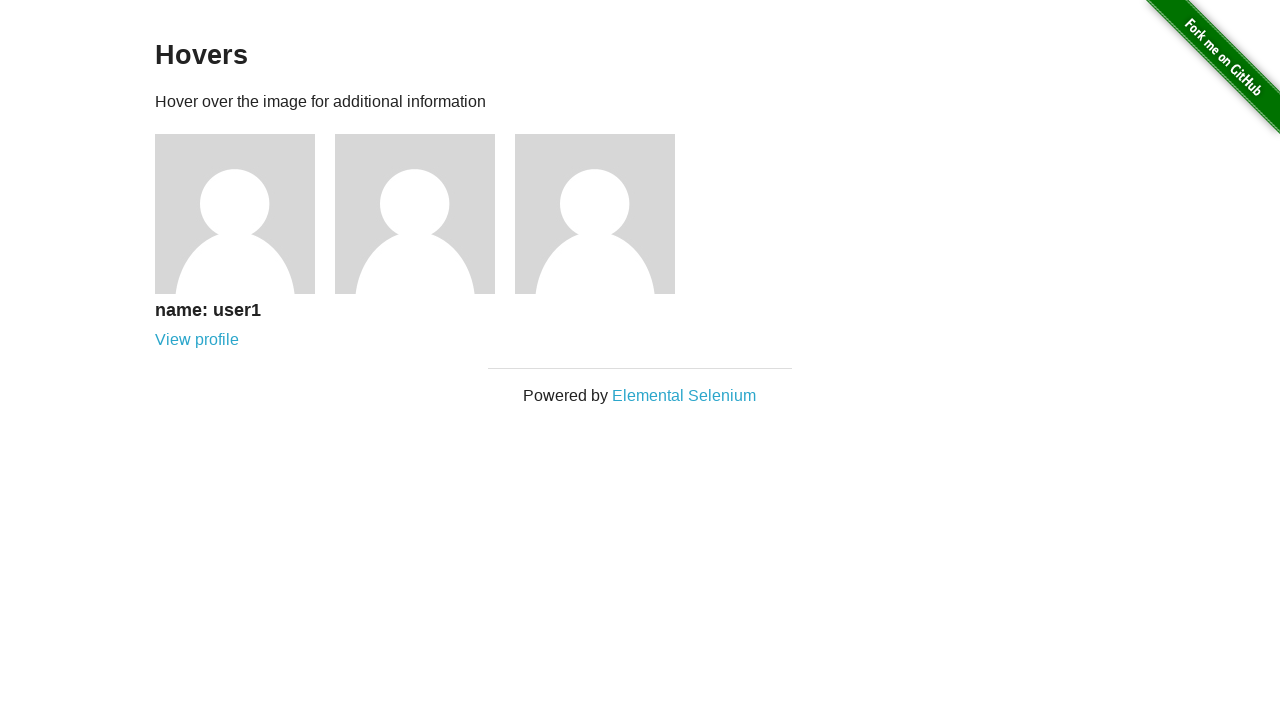

Clicked first user profile link at (197, 340) on xpath=//*[@id='content']/div/div[1]/div/a
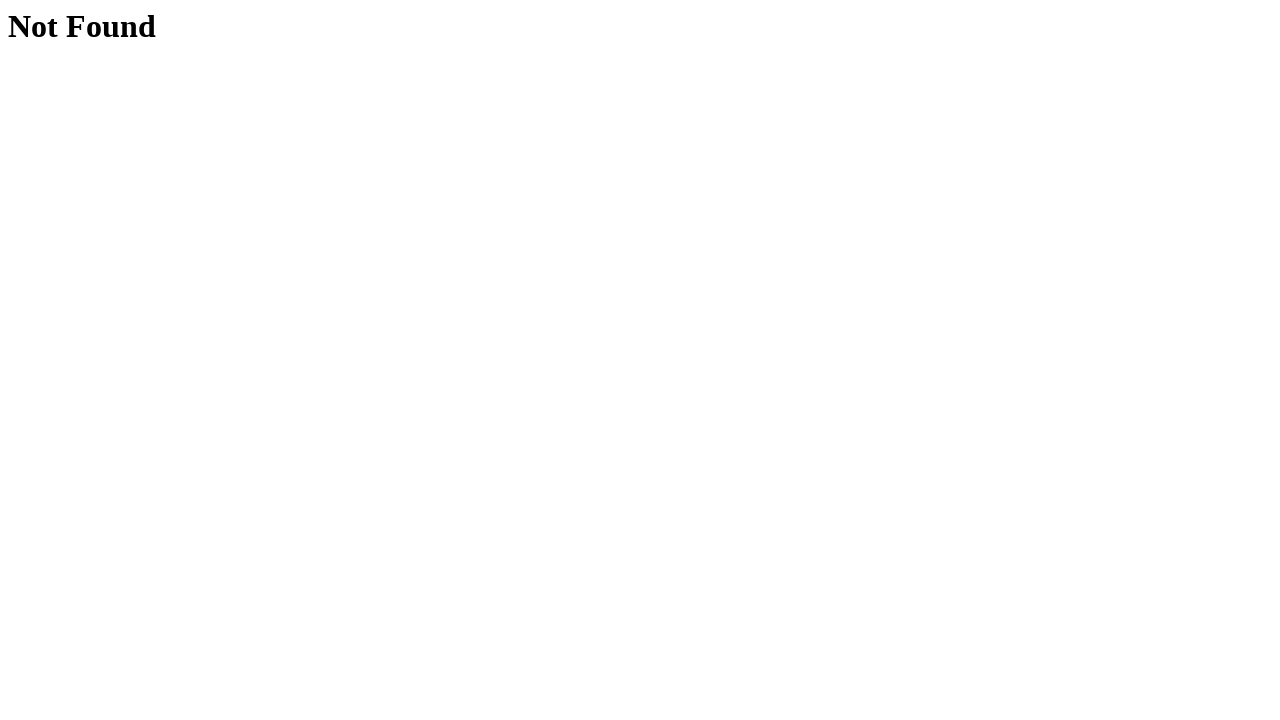

First user profile page loaded with 'Not Found' message
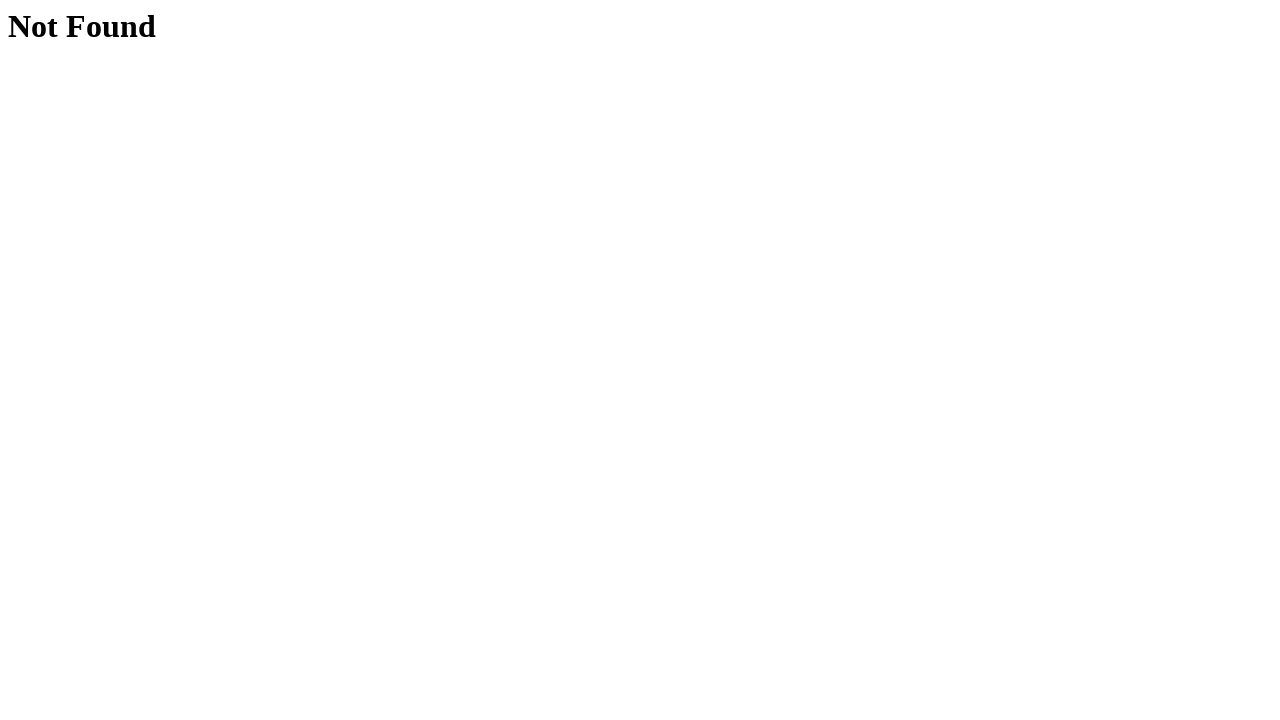

Navigated back to hovers page
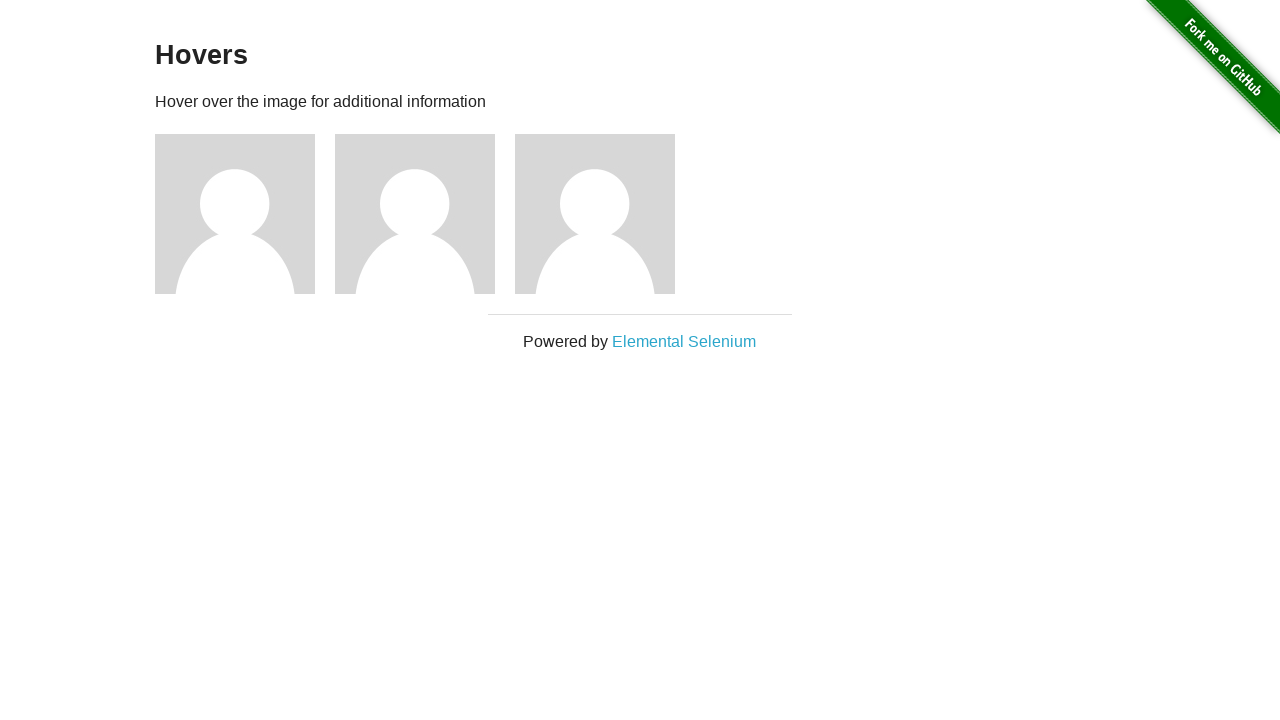

Hovered over second user avatar at (415, 214) on xpath=//*[@id='content']/div/div[2]/img
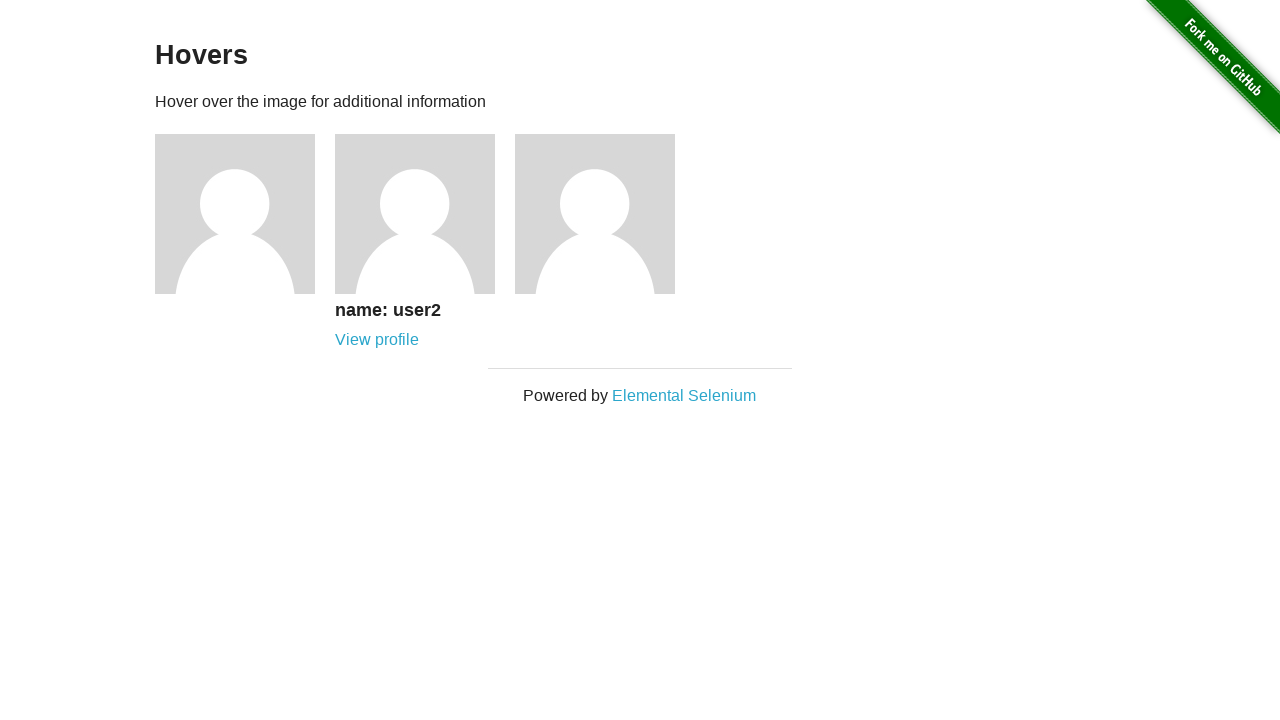

Second user name appeared after hover
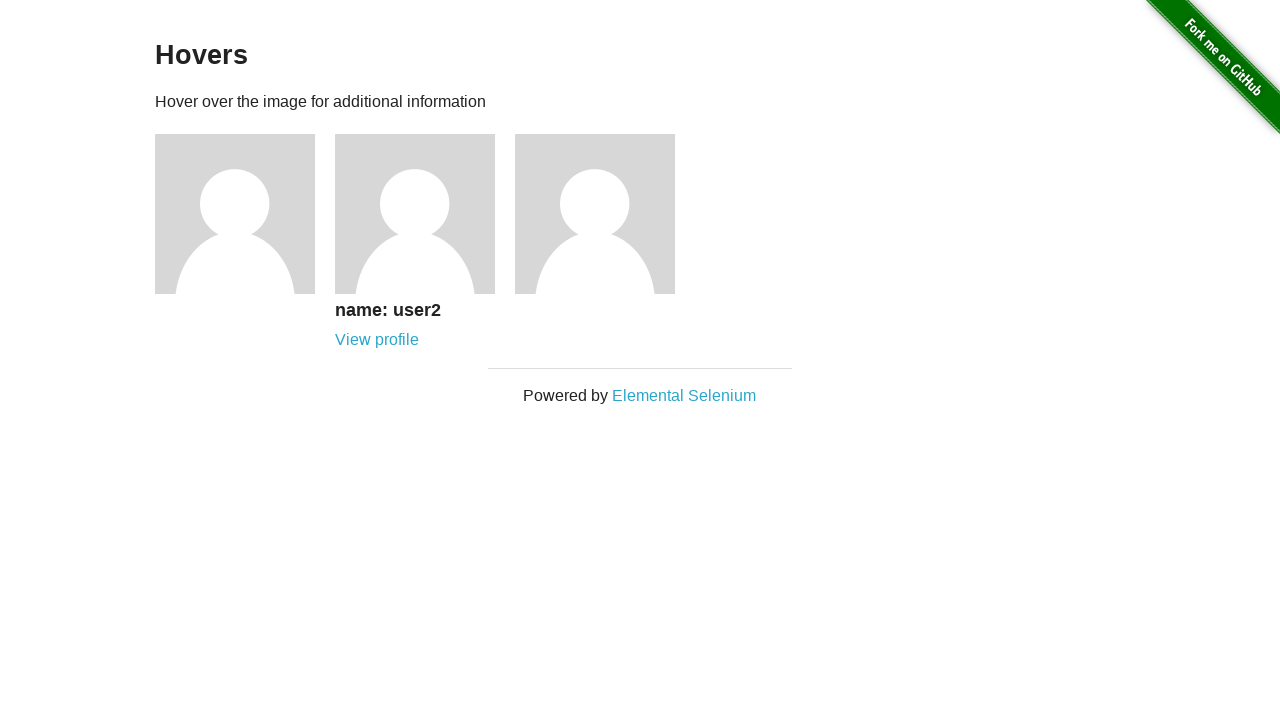

Clicked second user profile link at (377, 340) on xpath=//*[@id='content']/div/div[2]/div/a
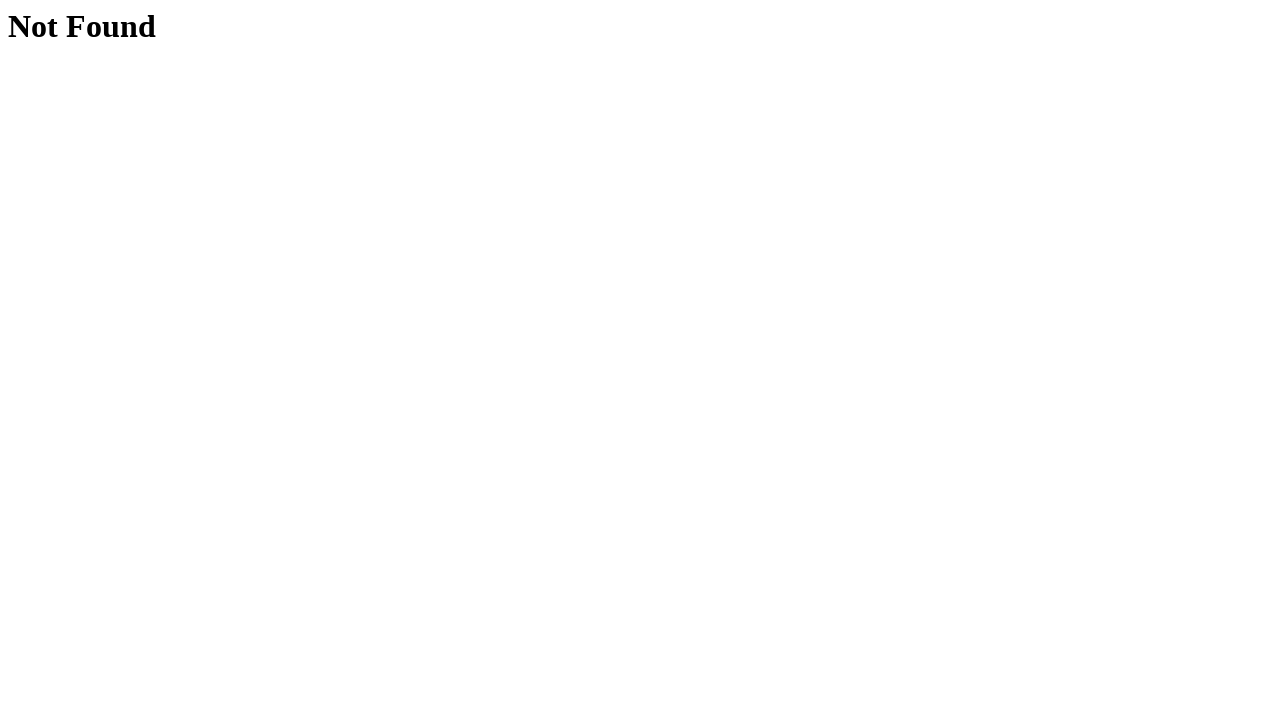

Second user profile page loaded with 'Not Found' message
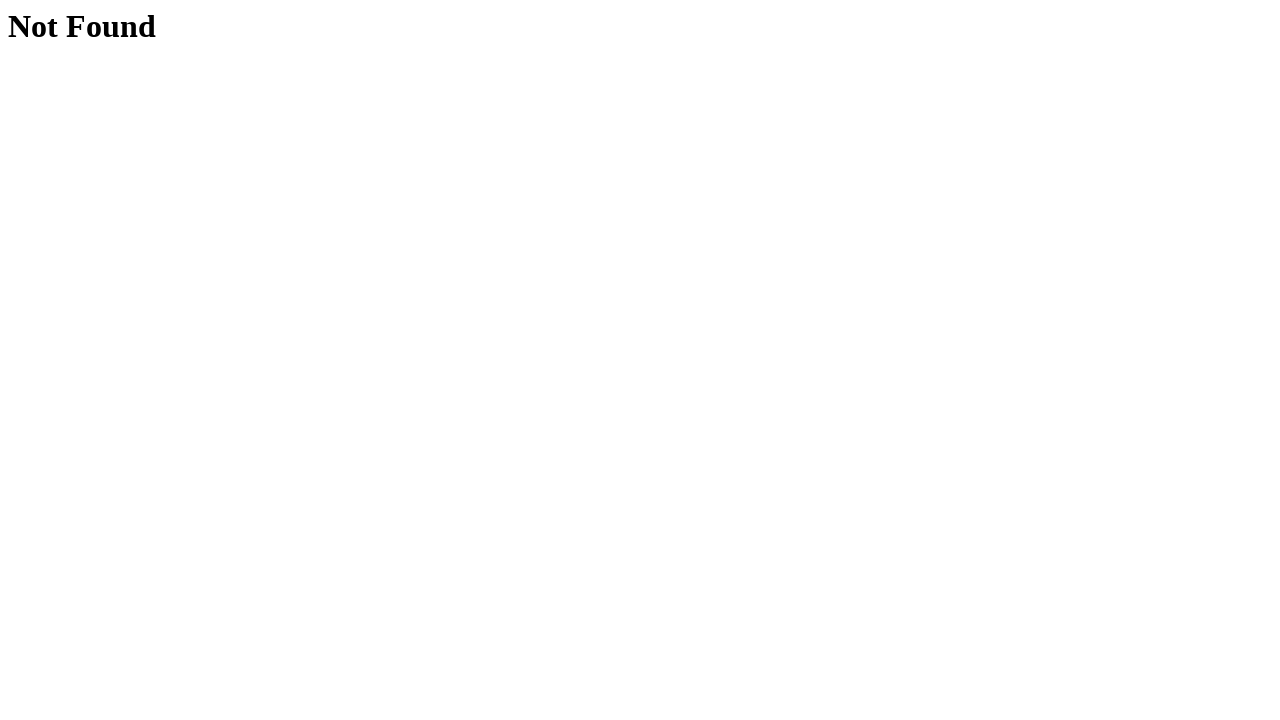

Navigated back to hovers page
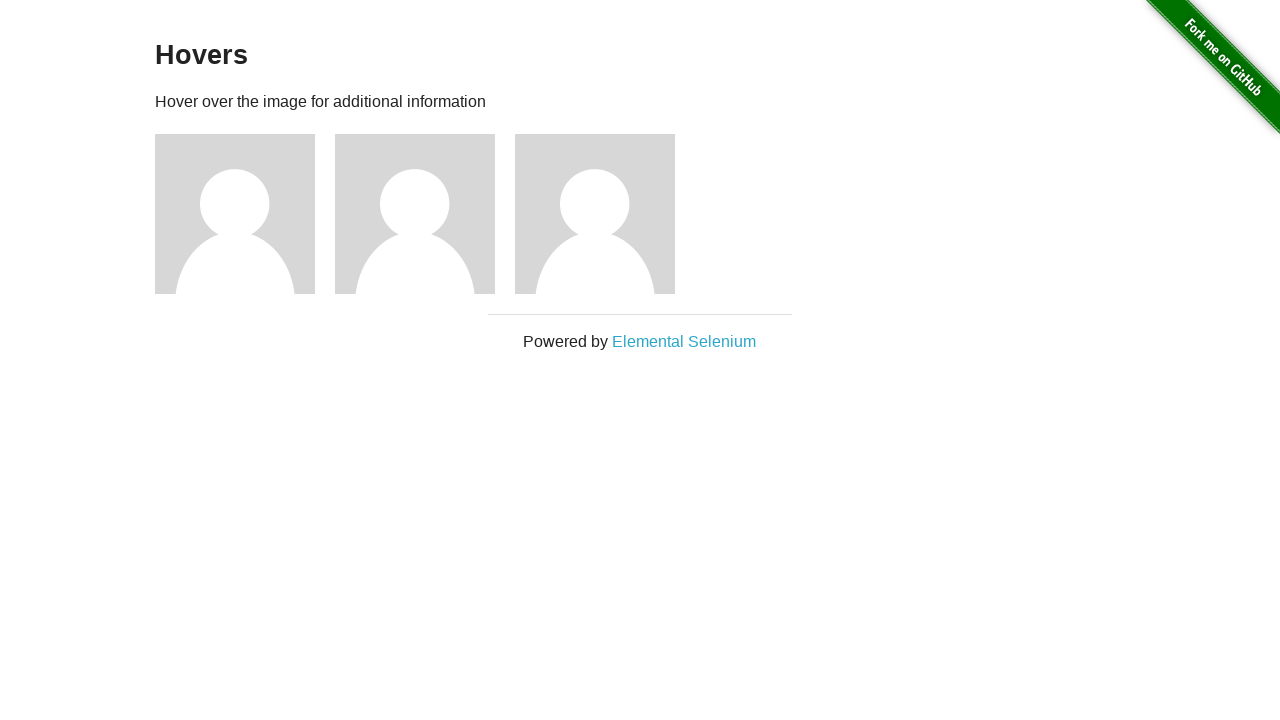

Hovered over third user avatar at (595, 214) on xpath=//*[@id='content']/div/div[3]/img
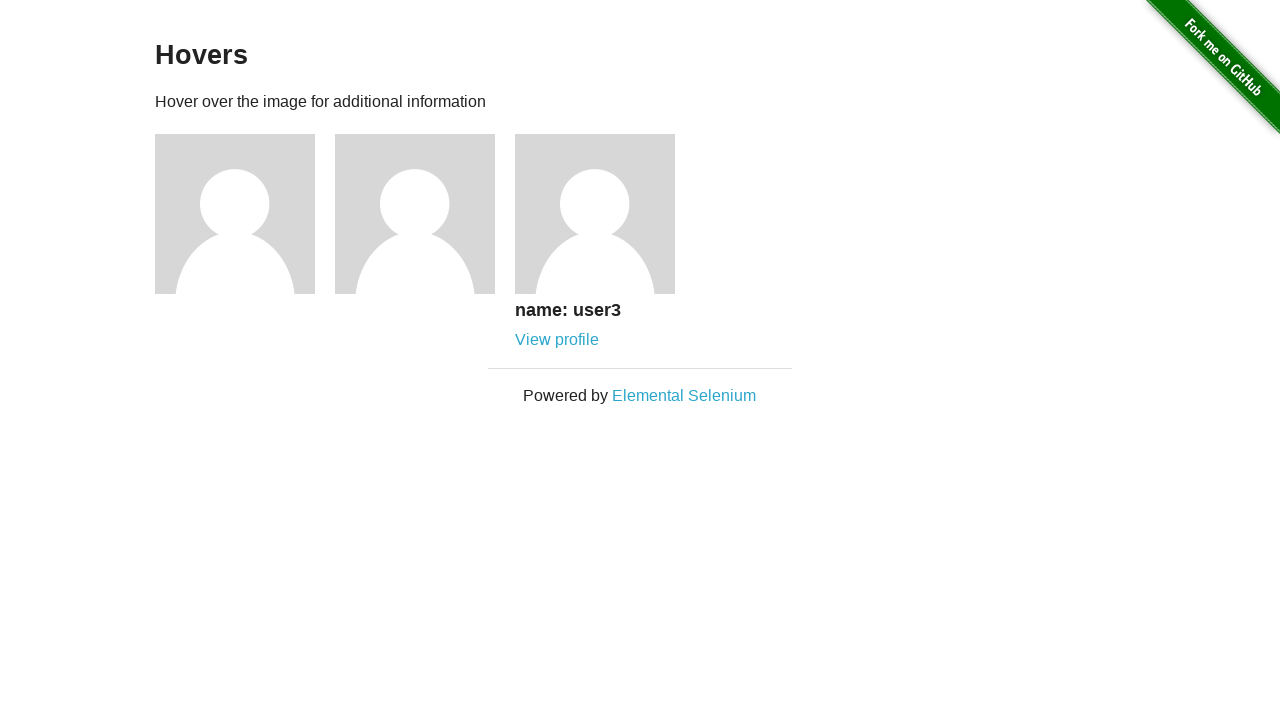

Third user name appeared after hover
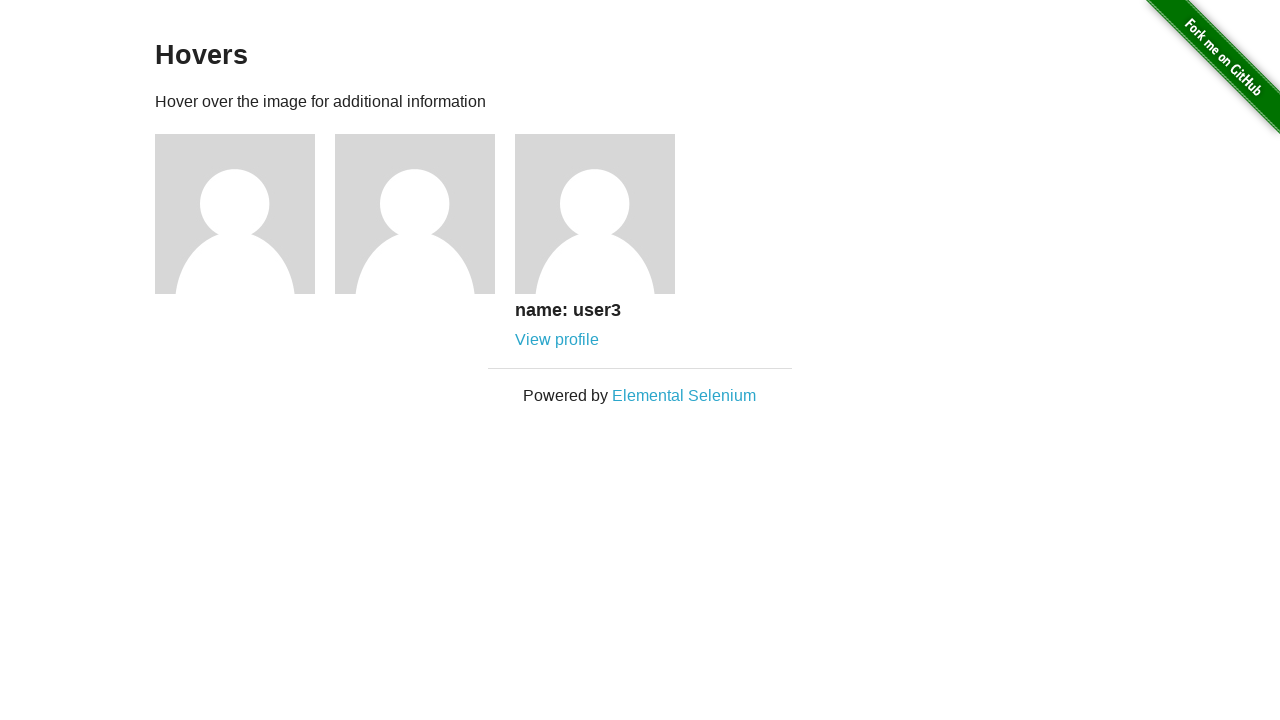

Clicked third user profile link at (557, 340) on xpath=//*[@id='content']/div/div[3]/div/a
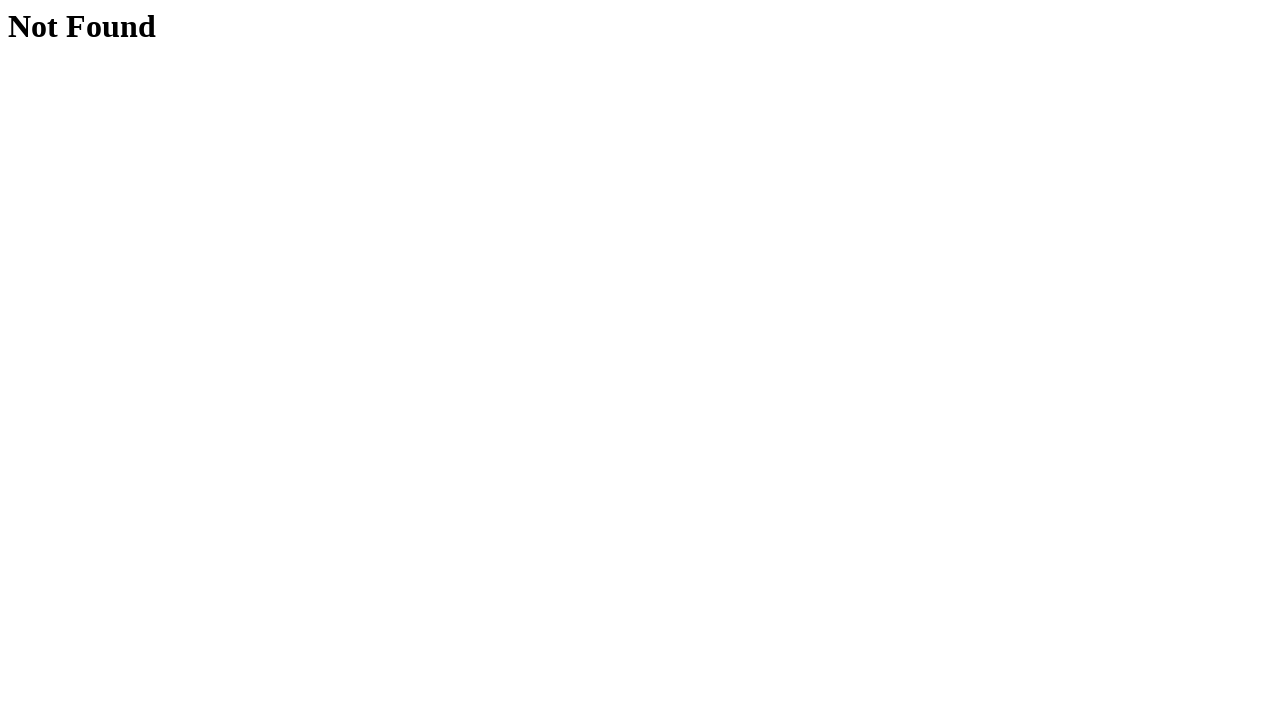

Third user profile page loaded with 'Not Found' message
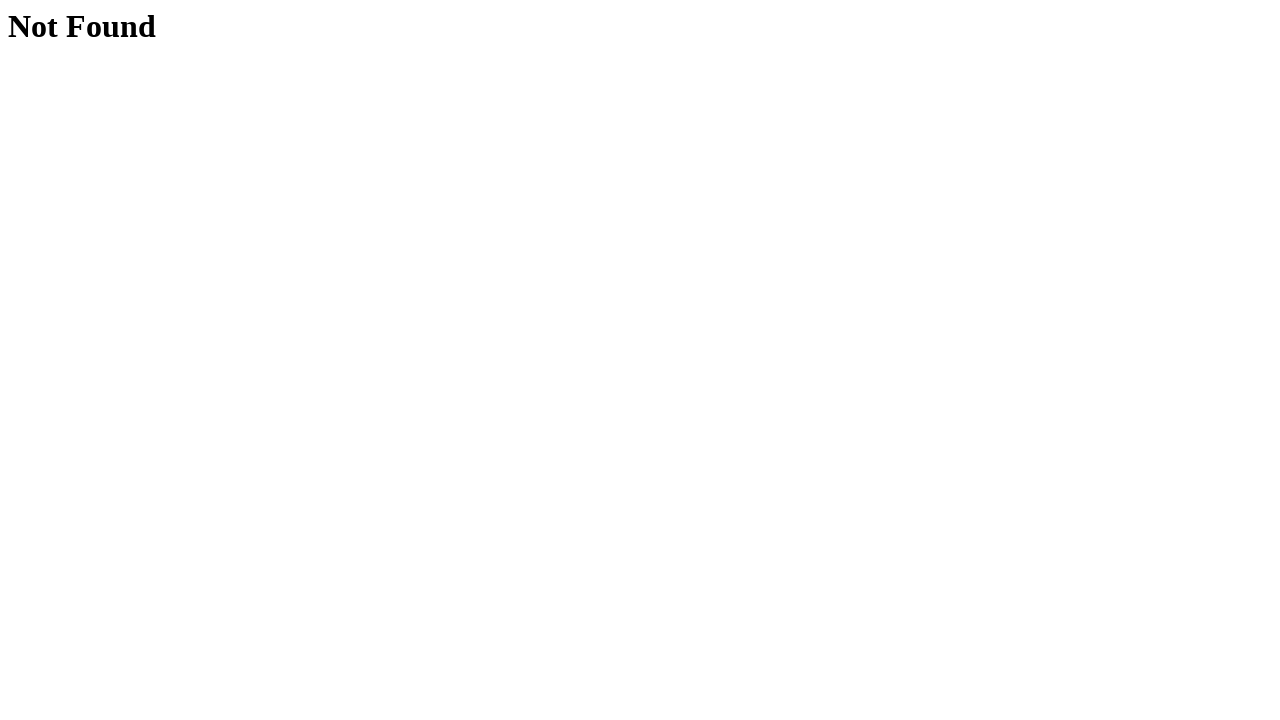

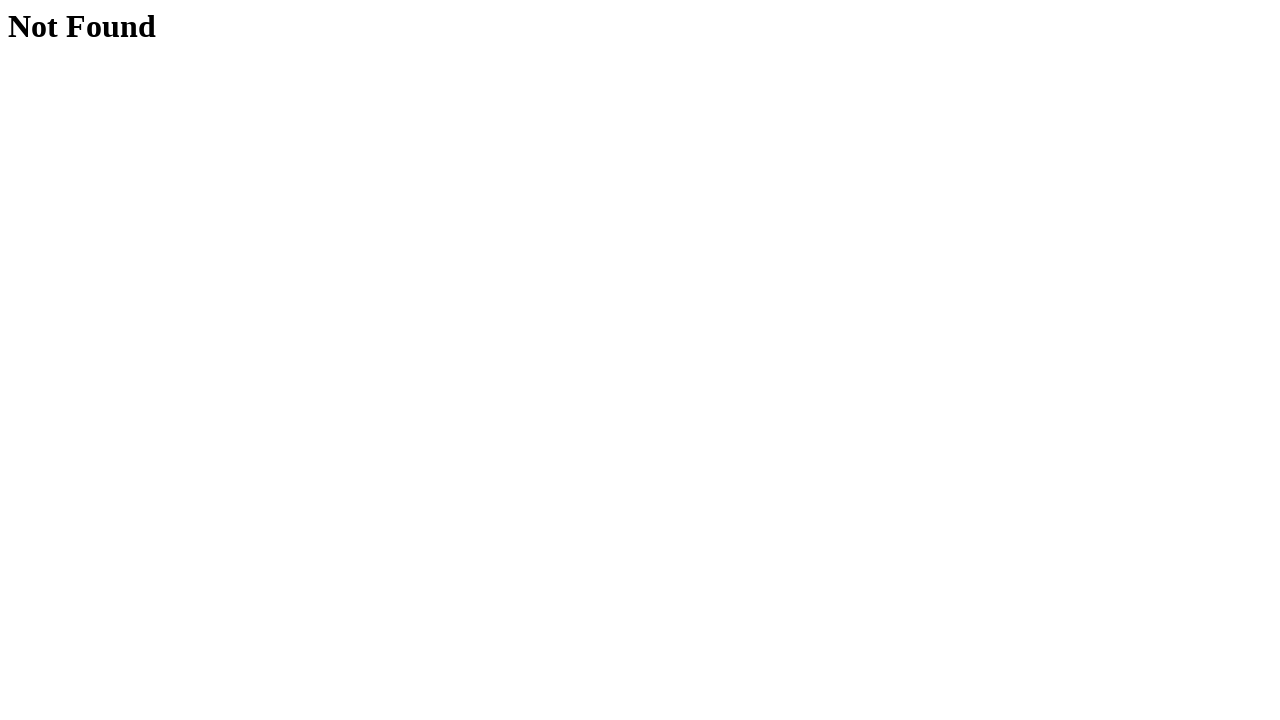